Tests keyboard key press functionality by sending Space and Left Arrow keys to an input element and verifying the displayed result text matches the expected key press

Starting URL: http://the-internet.herokuapp.com/key_presses

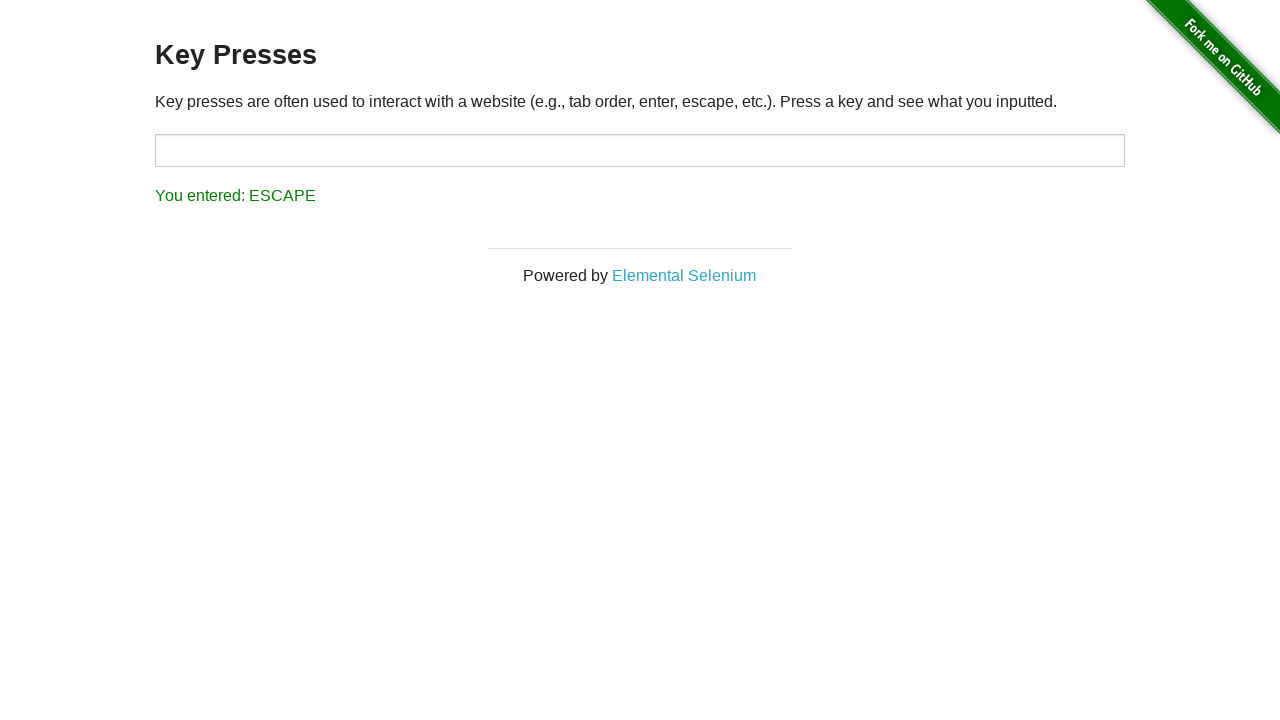

Pressed Space key on target element on #target
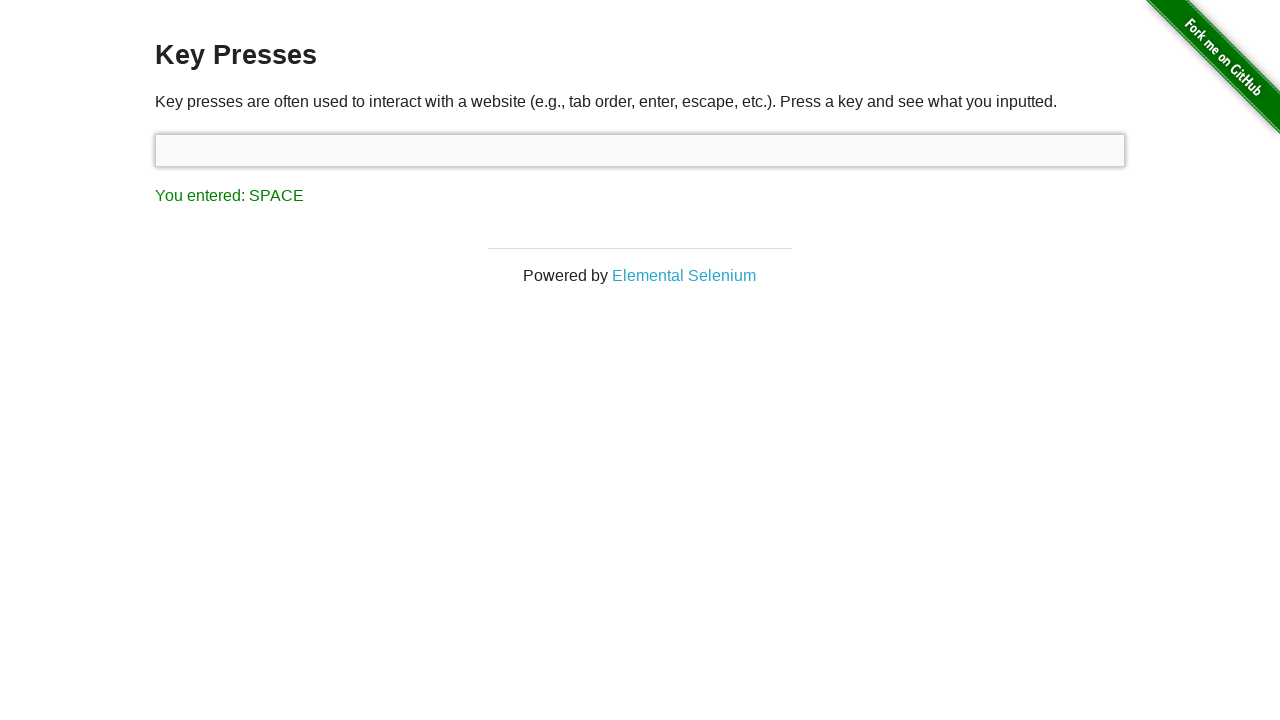

Result element appeared after Space key press
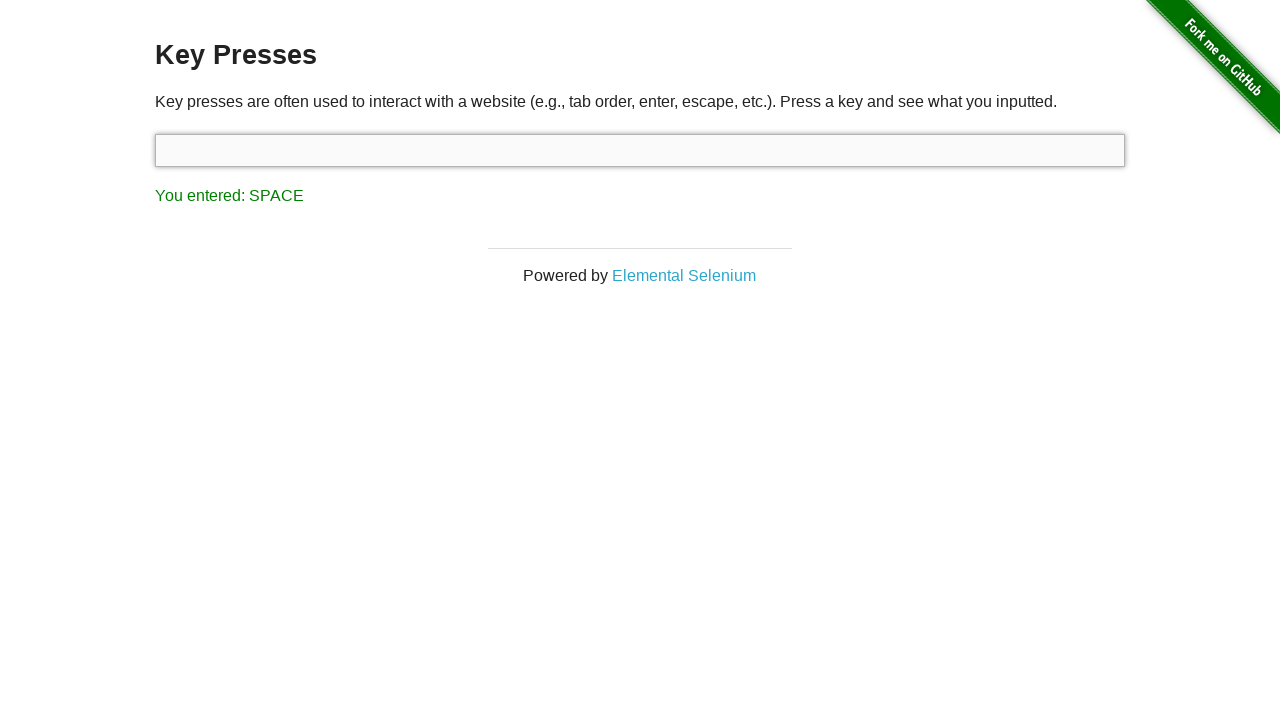

Verified that Space key press was correctly displayed in result text
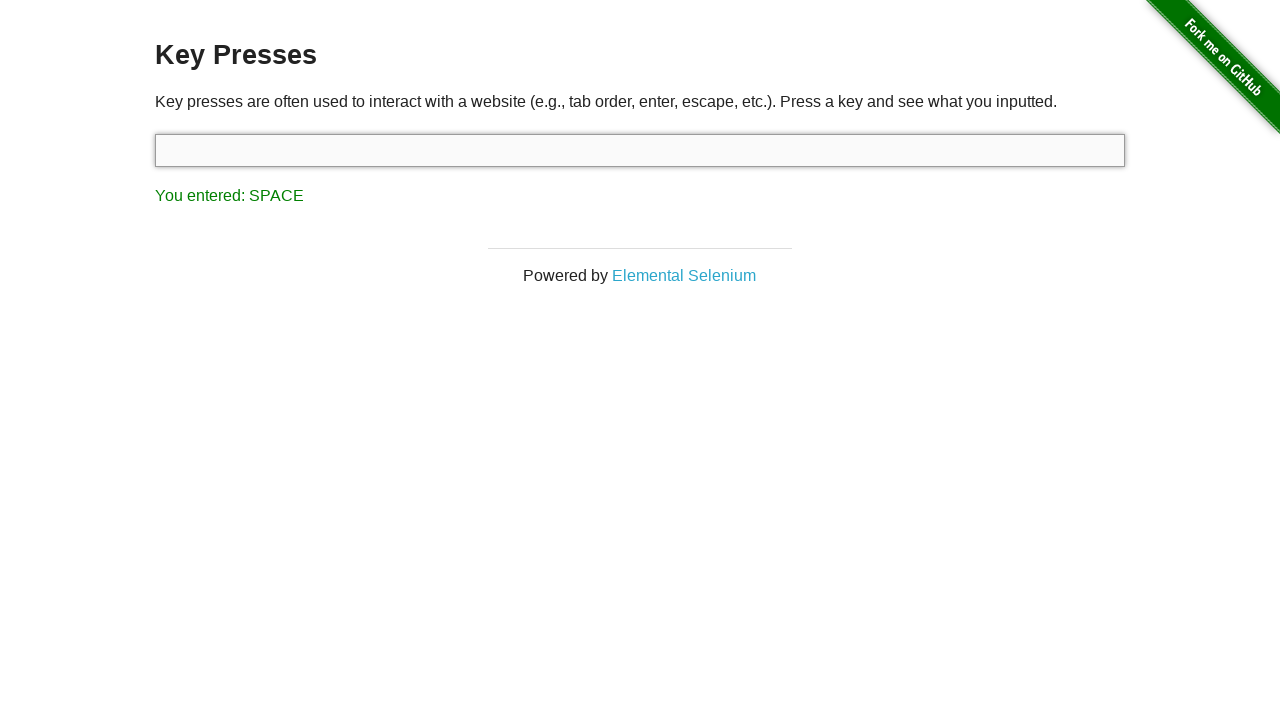

Pressed Left Arrow key on focused element
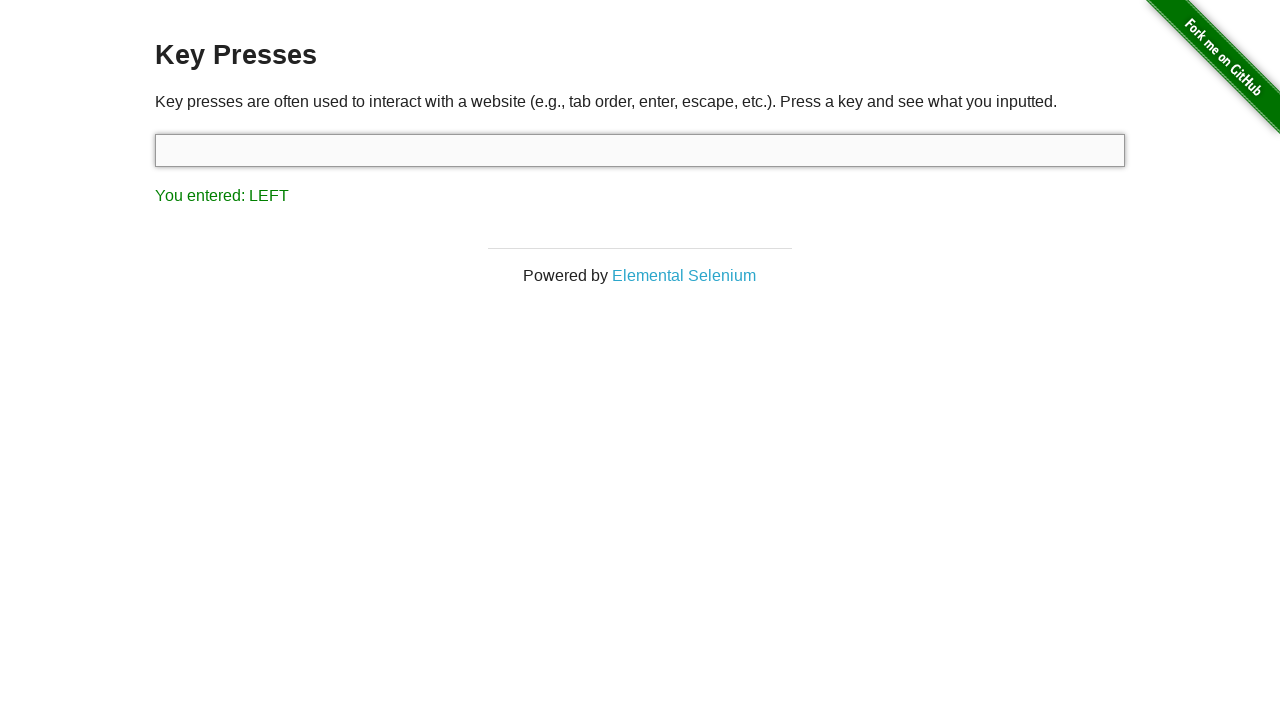

Verified that Left Arrow key press was correctly displayed in result text
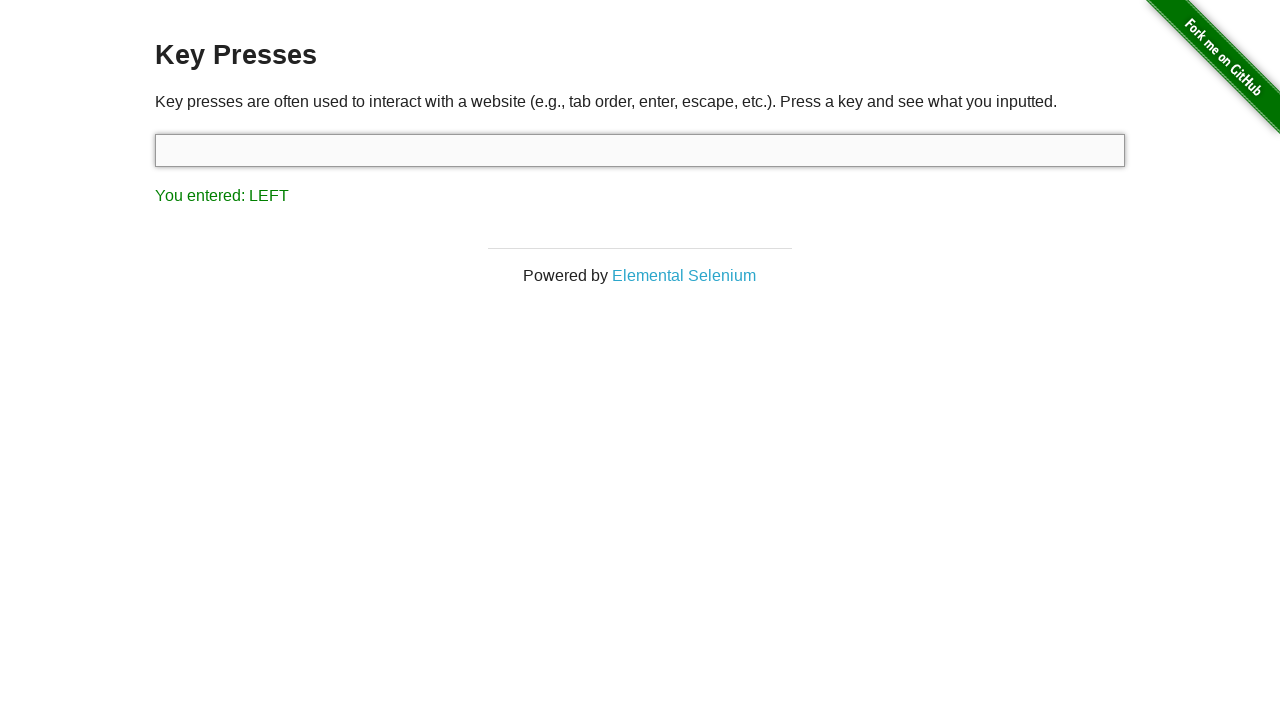

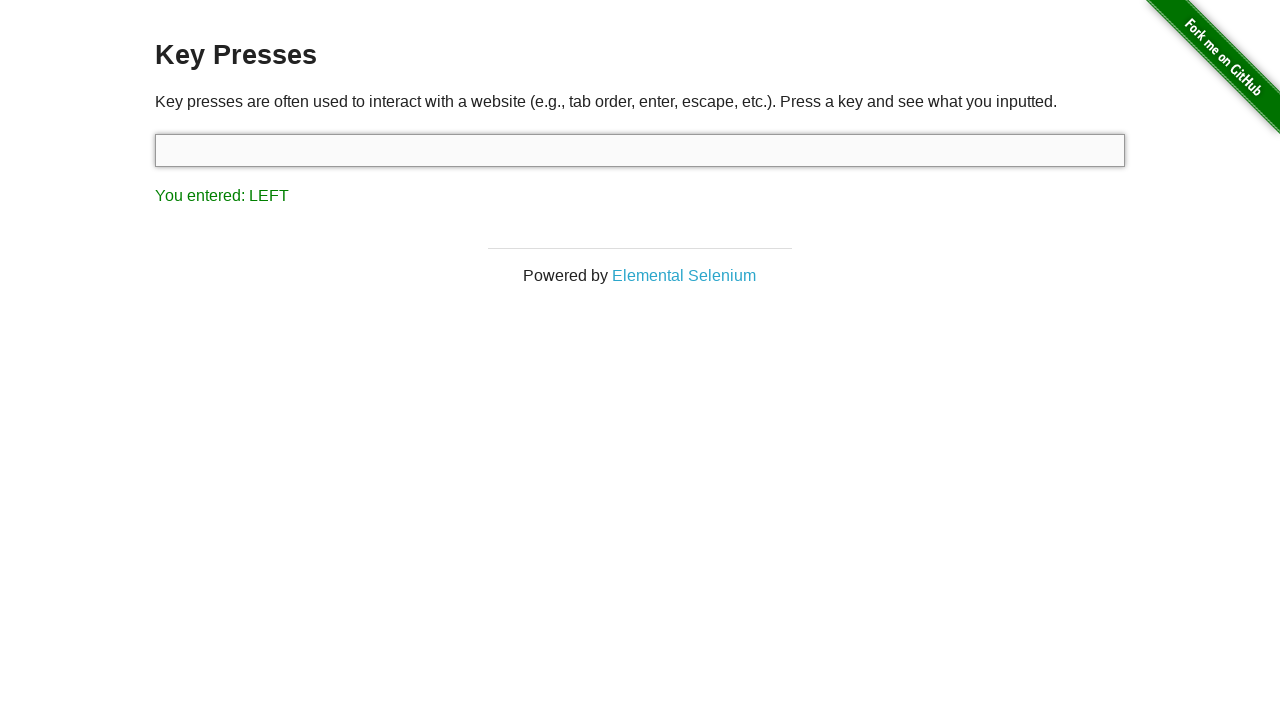